Tests checkbox interaction on W3C WAI-ARIA practices example page by clicking a collapse button and then selecting all unchecked checkboxes

Starting URL: https://www.w3.org/TR/2019/NOTE-wai-aria-practices-1.1-20190814/examples/checkbox/checkbox-1/checkbox-1.html

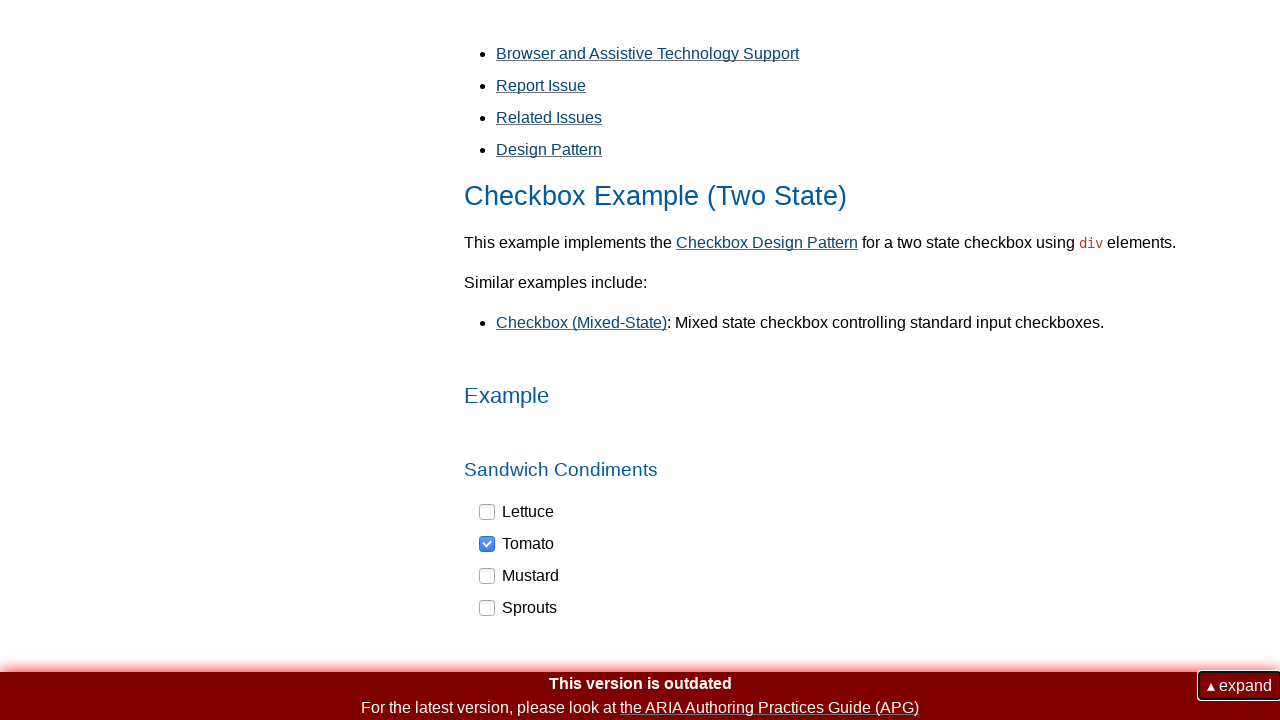

Navigated to W3C WAI-ARIA checkbox practices example page
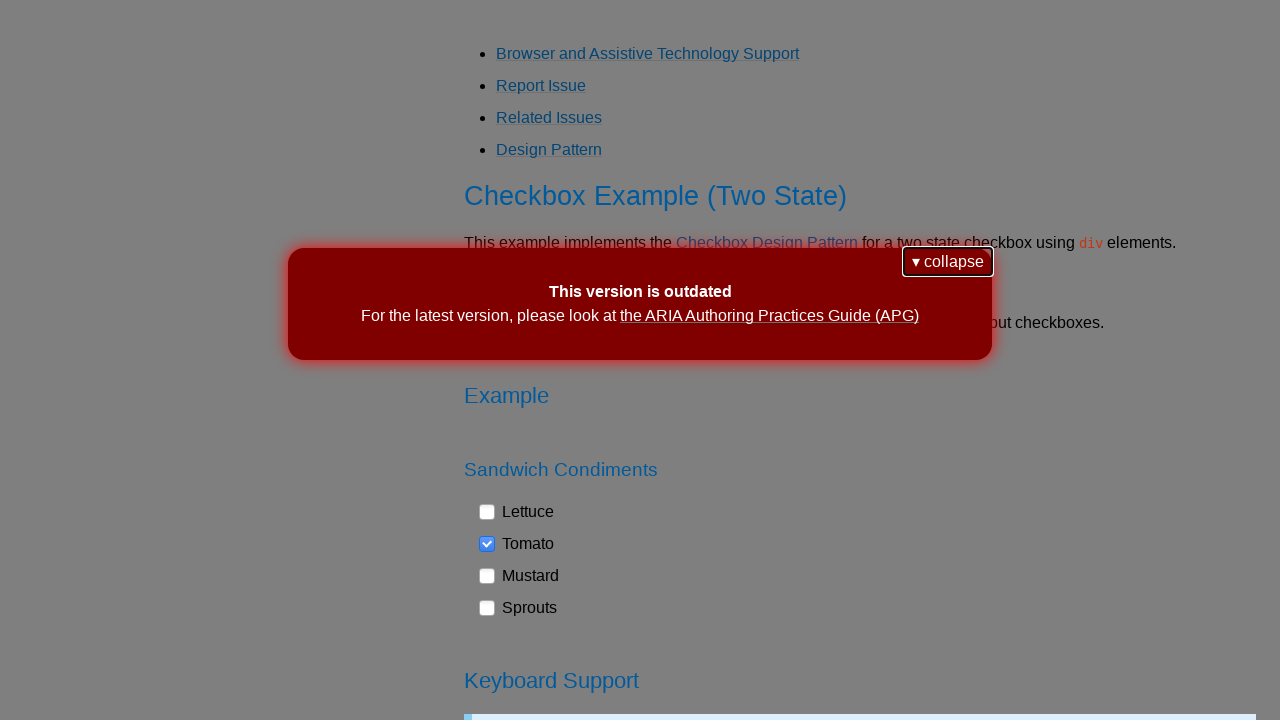

Clicked collapse/expand button at (948, 262) on xpath=//button
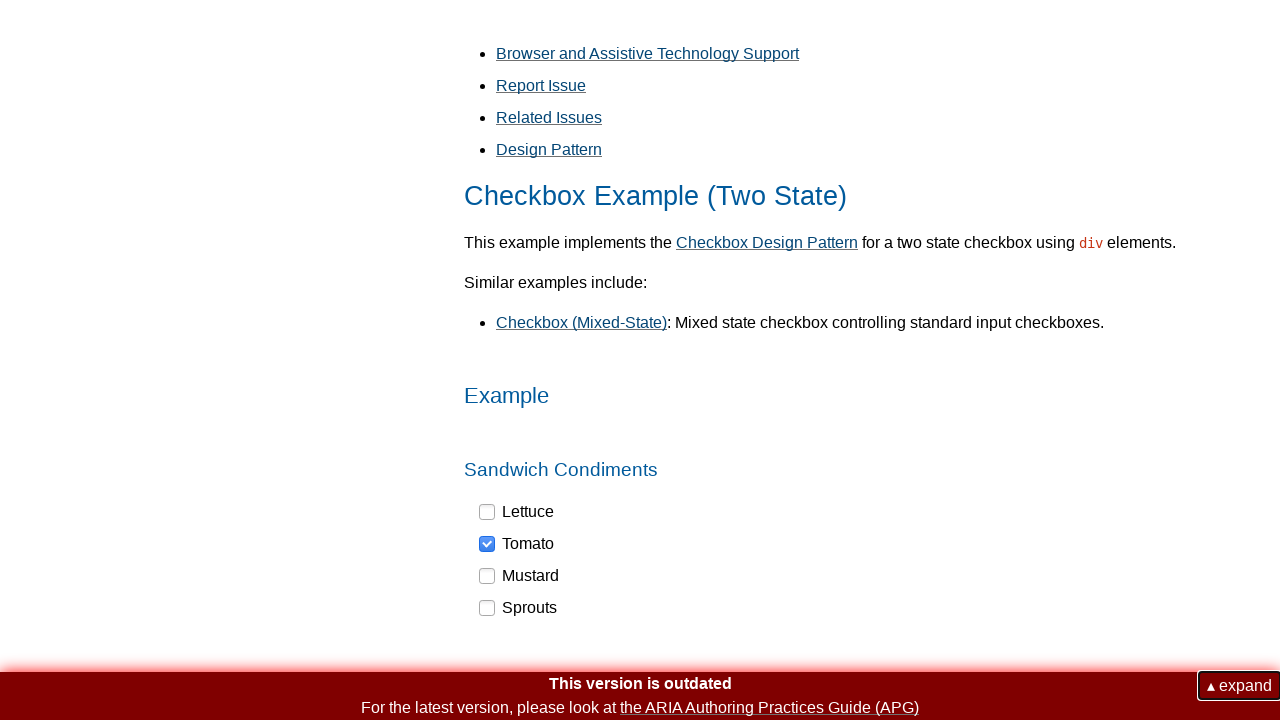

Retrieved all checkboxes (4 found)
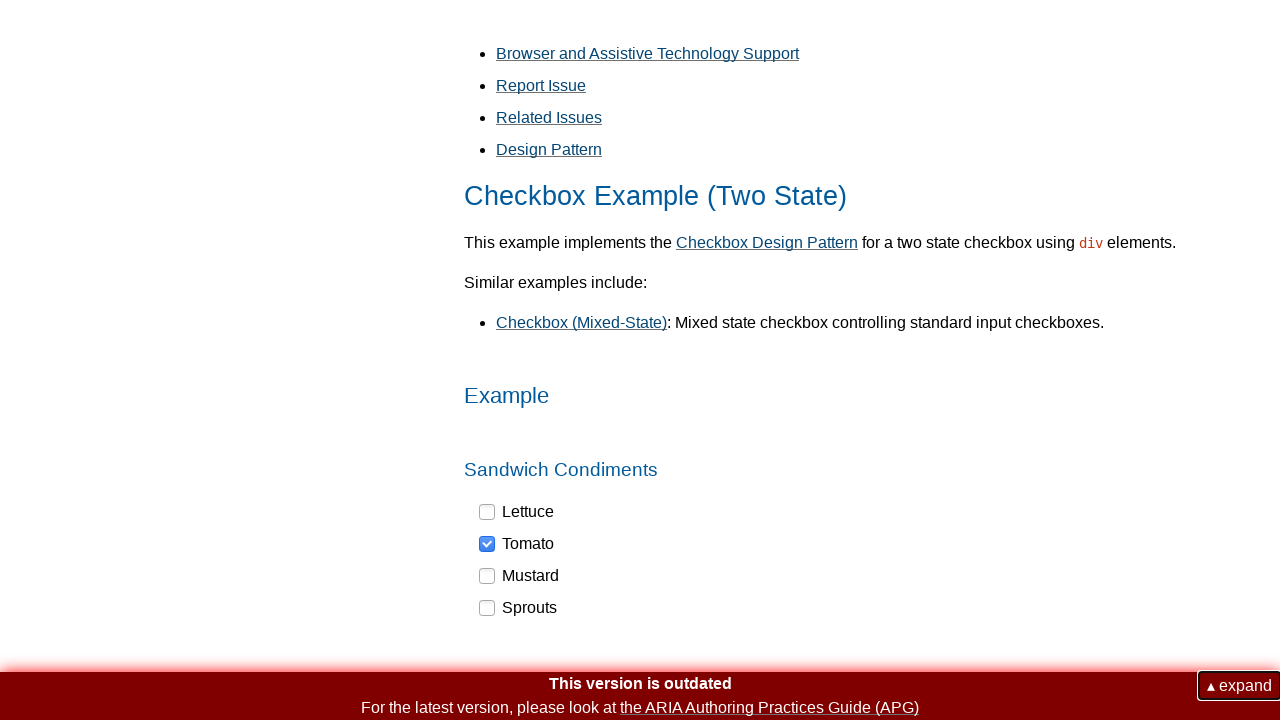

Clicked an unchecked checkbox to select it at (517, 512) on xpath=//div[@role='checkbox'] >> nth=0
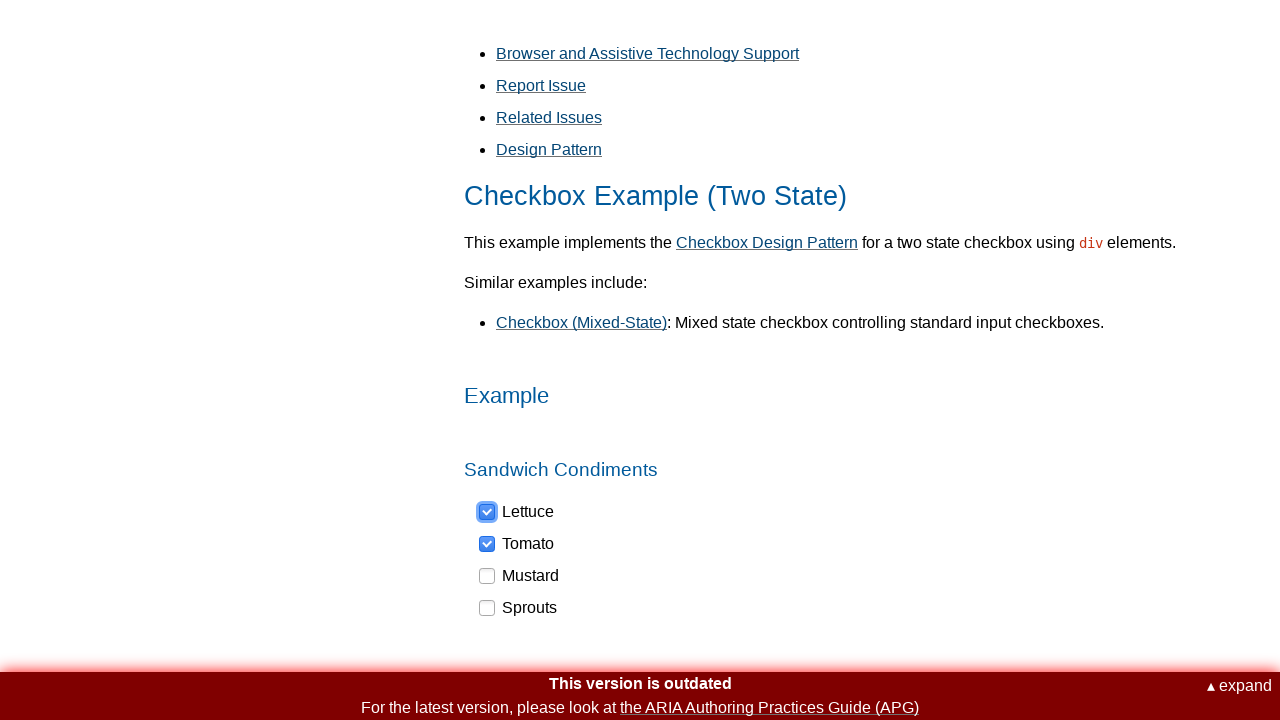

Clicked an unchecked checkbox to select it at (520, 576) on xpath=//div[@role='checkbox'] >> nth=2
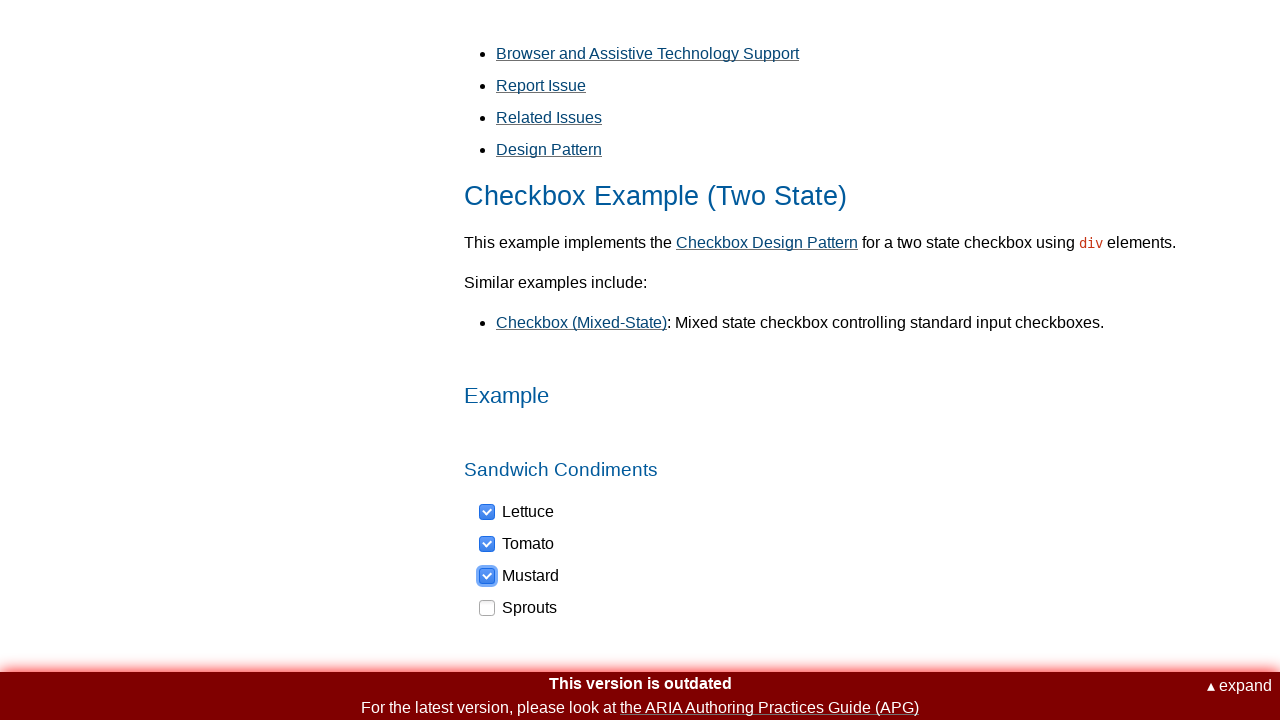

Clicked an unchecked checkbox to select it at (519, 608) on xpath=//div[@role='checkbox'] >> nth=3
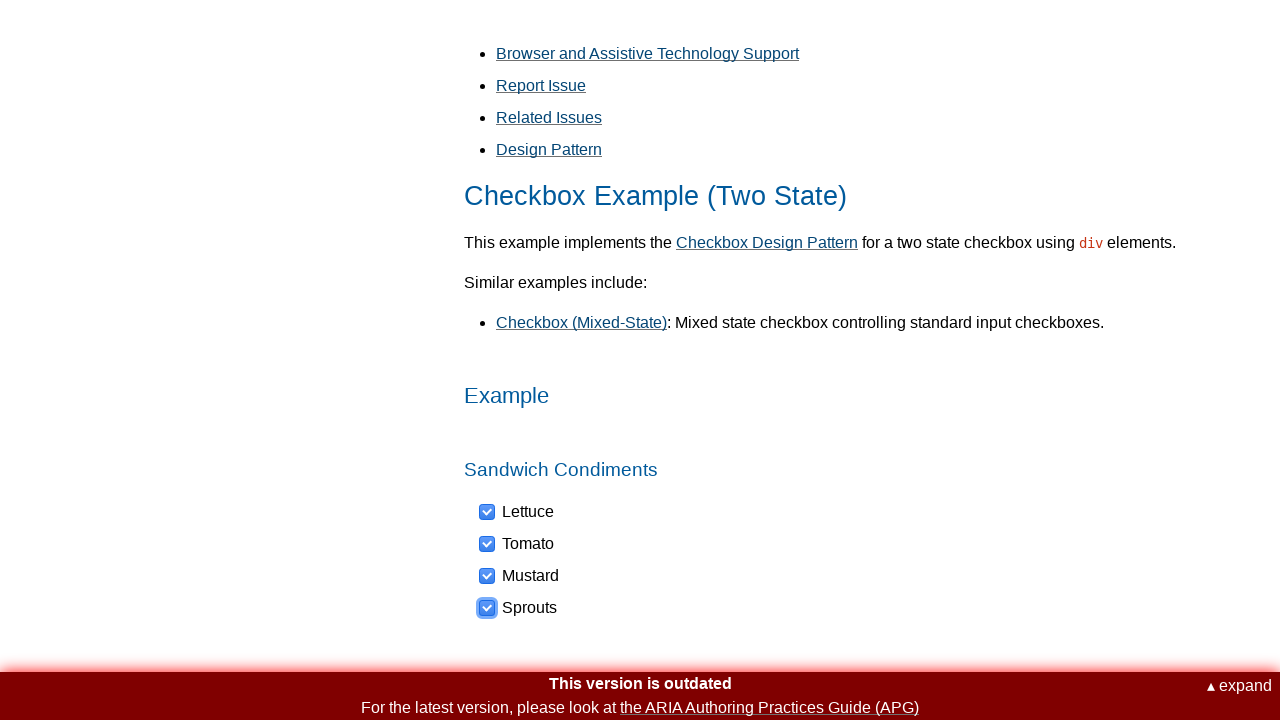

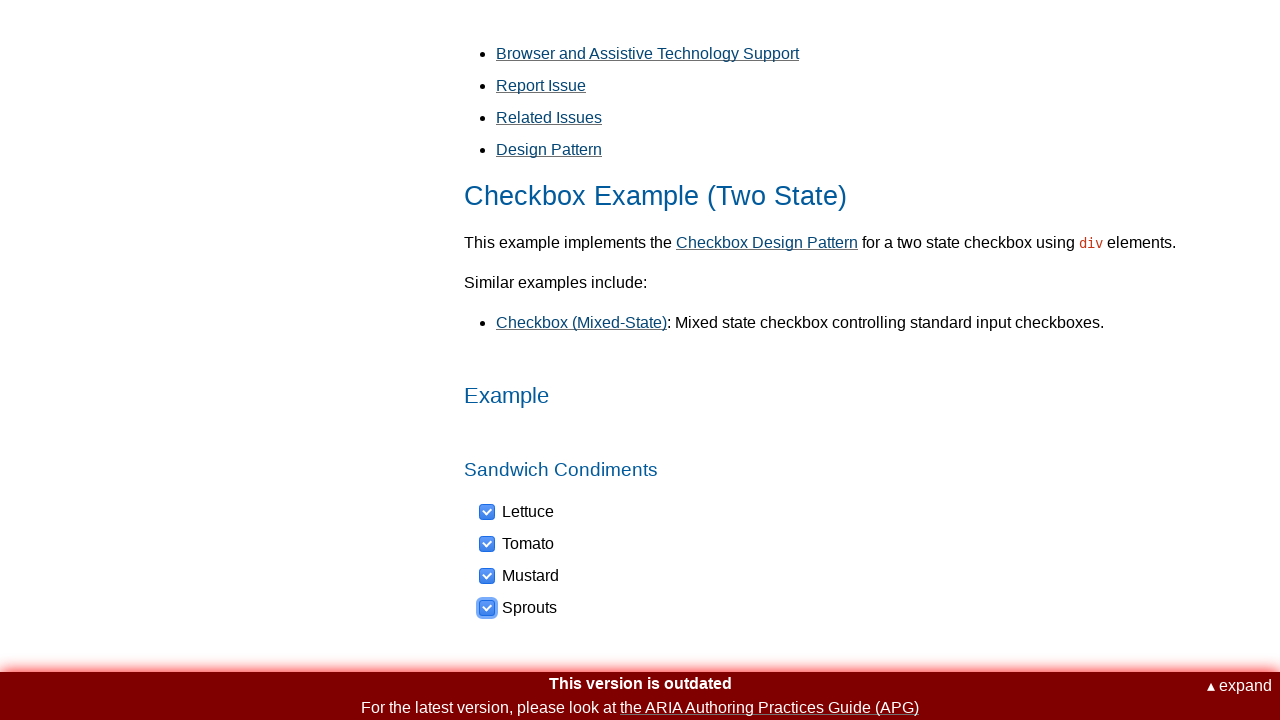